Navigates to a Stepik lesson page and verifies it loads successfully

Starting URL: https://stepik.org/lesson/25969/step/8

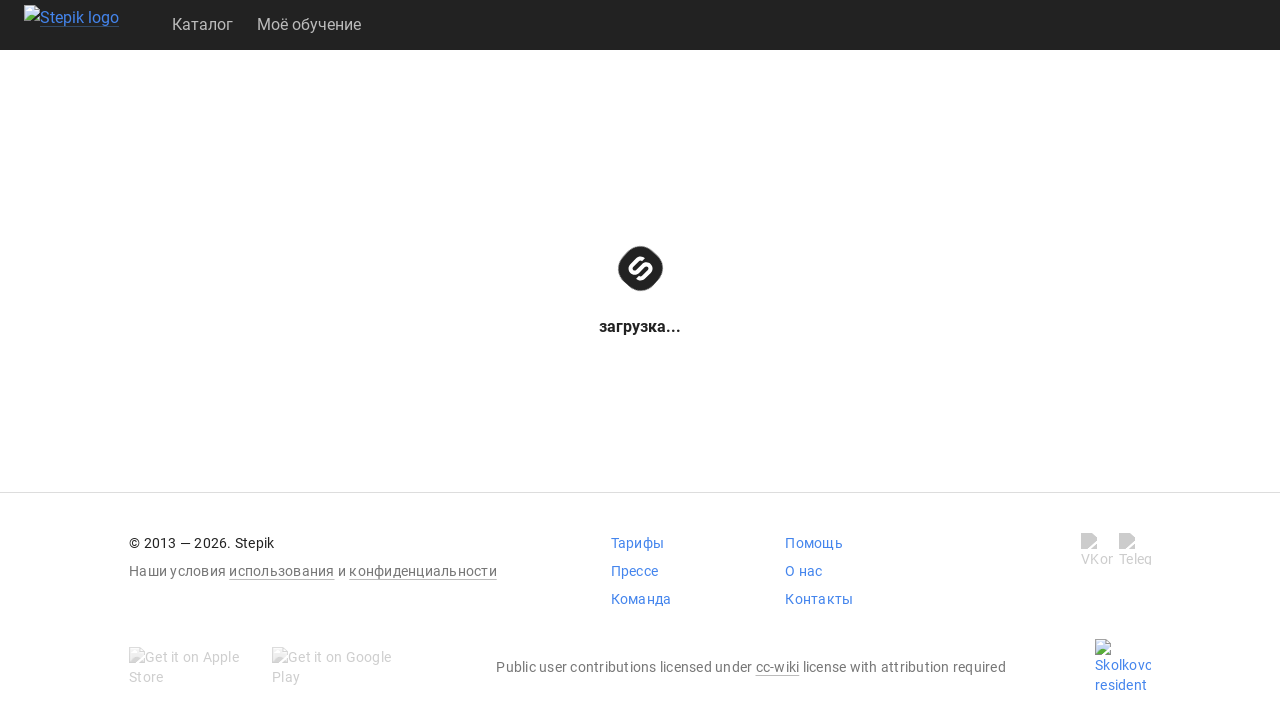

Waited for page DOM to load on Stepik lesson page
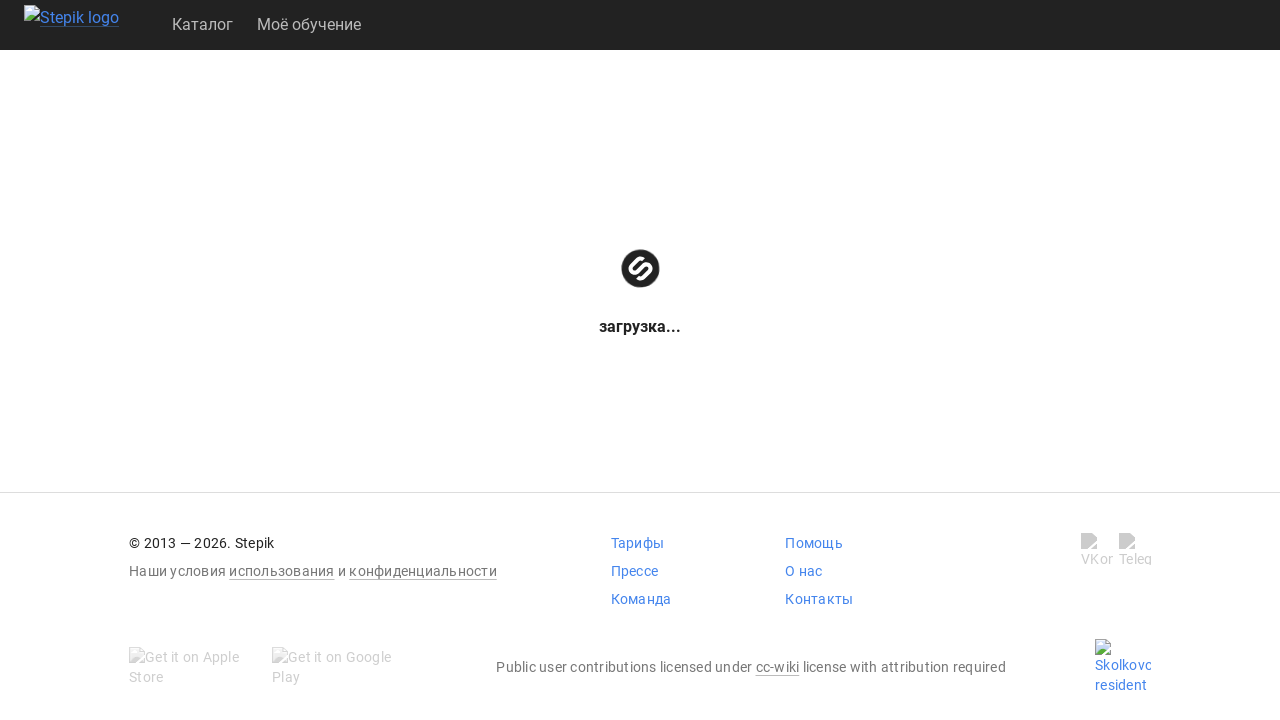

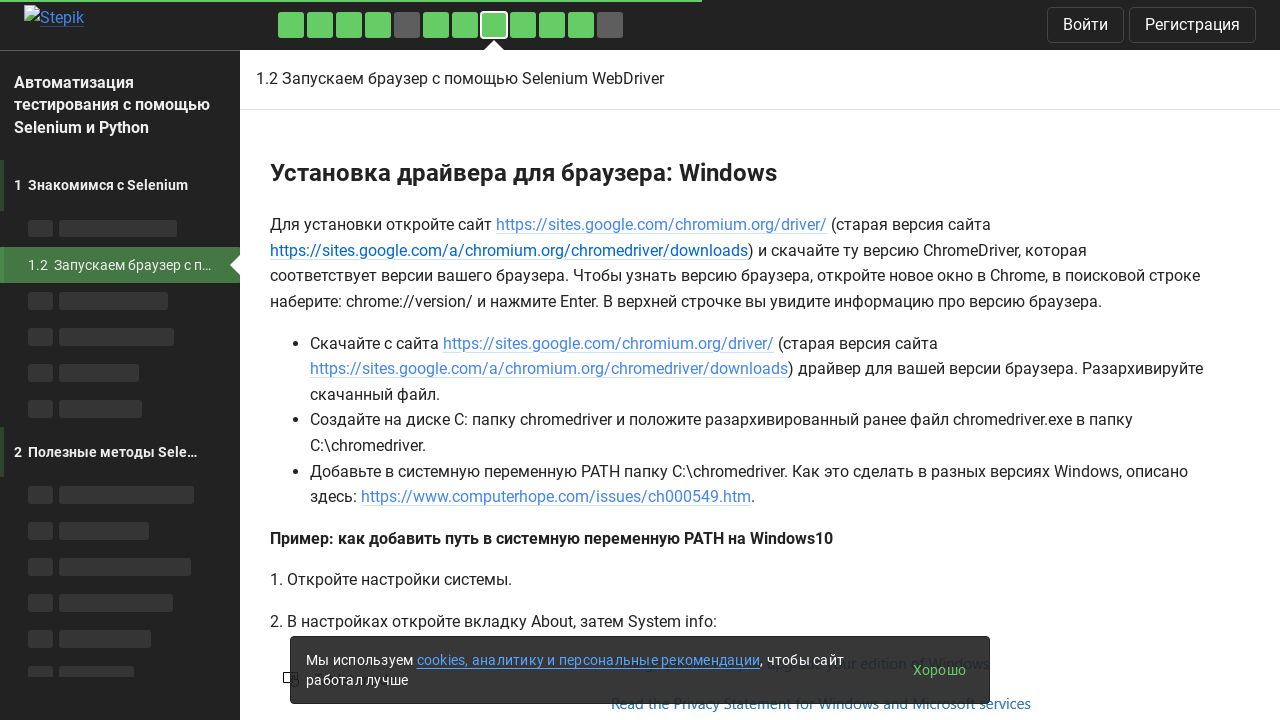